Tests drag and drop functionality by clicking and holding source element, moving to target, and releasing

Starting URL: https://jqueryui.com/droppable/

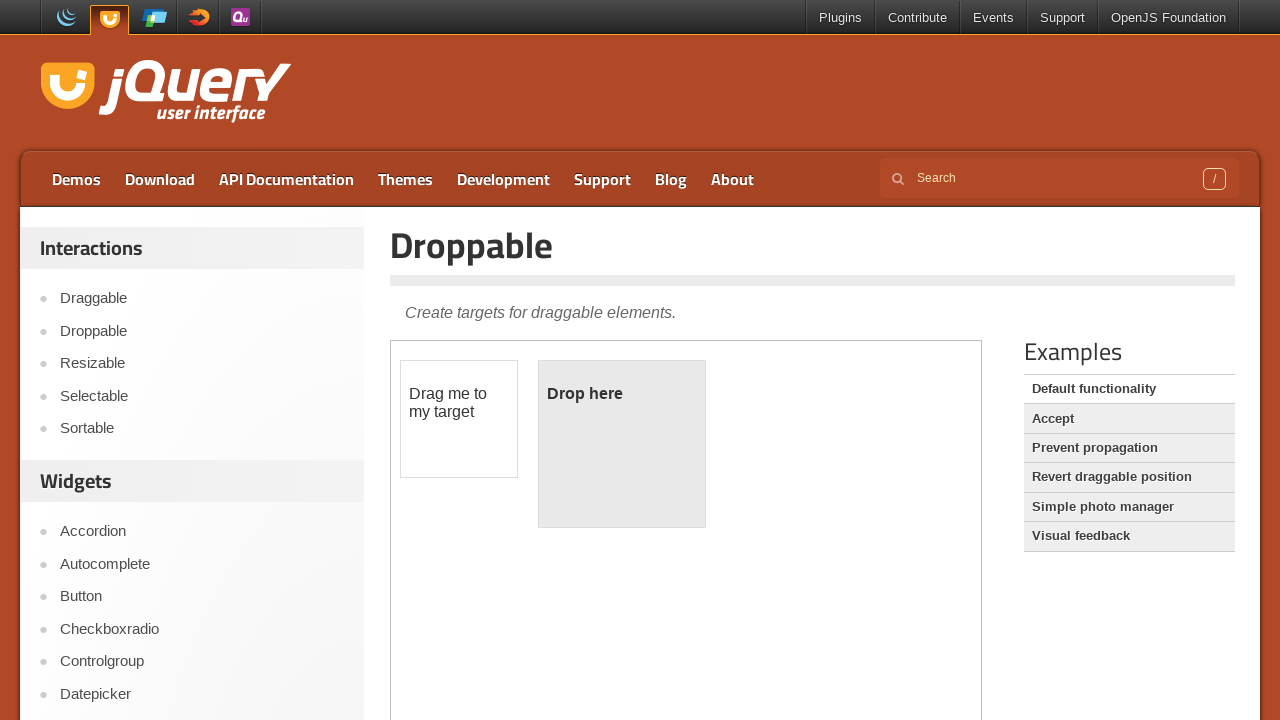

Located iframe containing draggable elements
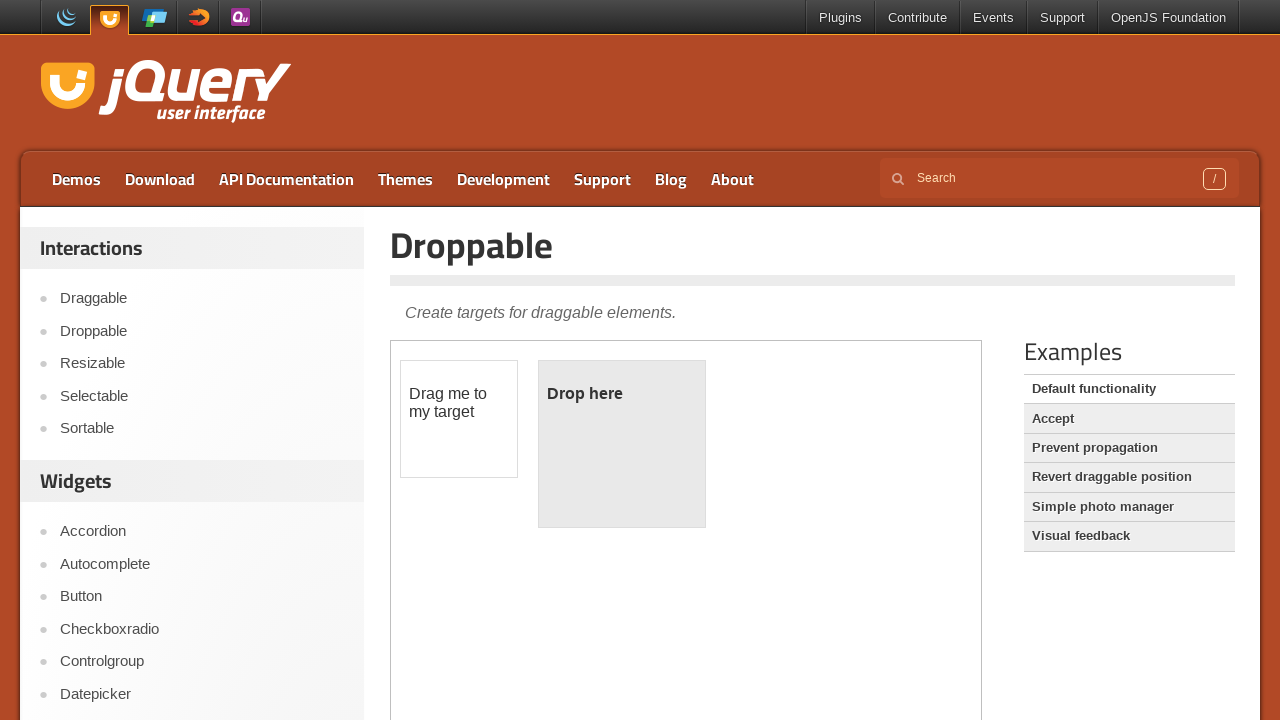

Located source draggable element
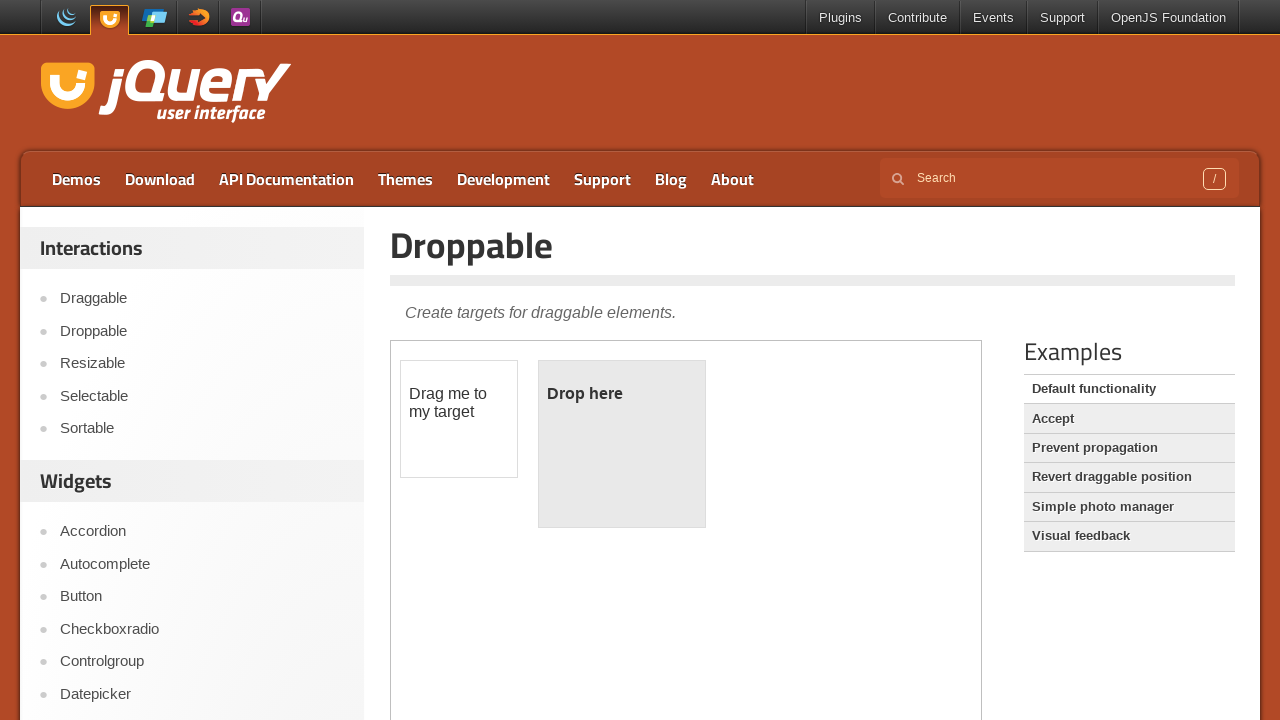

Located target droppable element
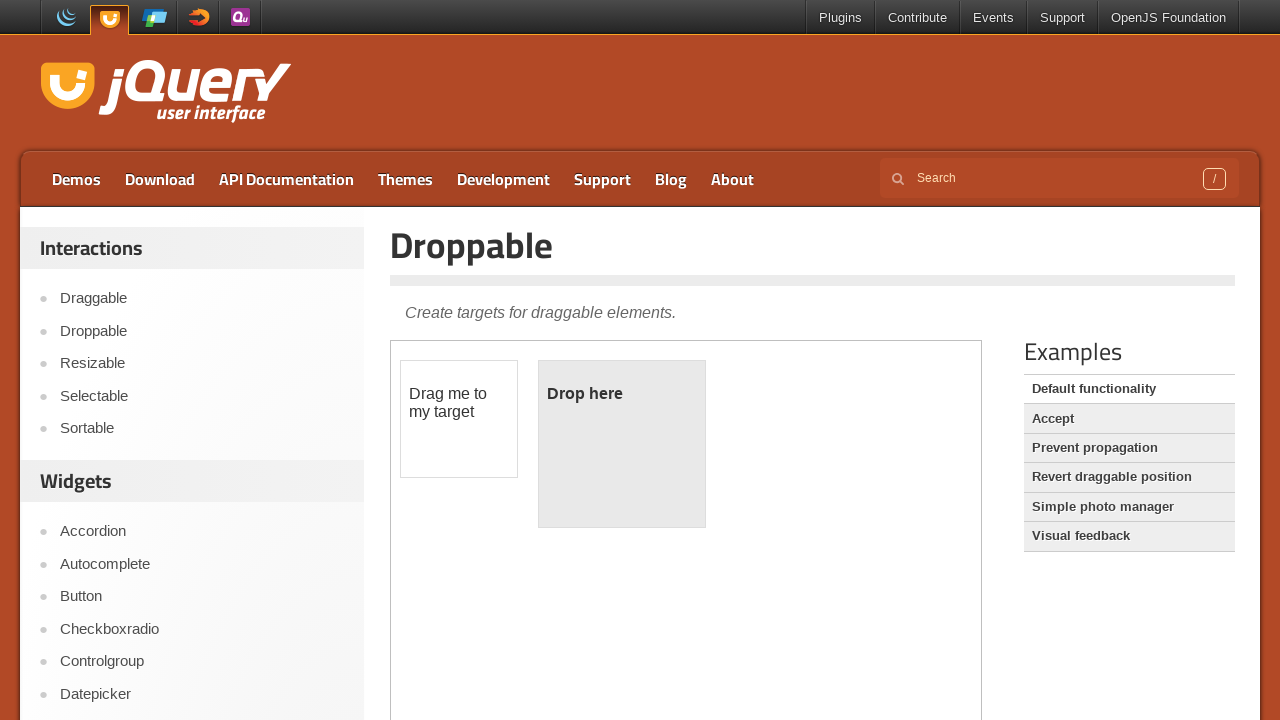

Retrieved bounding box of source element
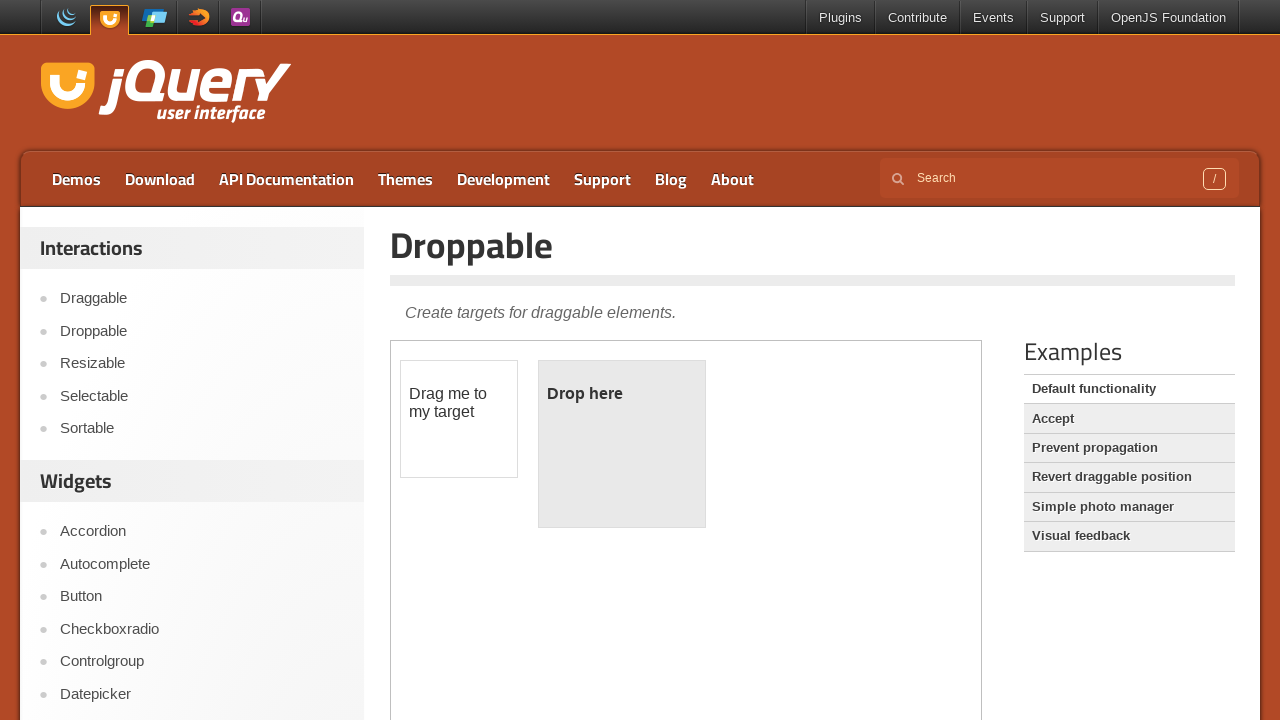

Retrieved bounding box of target element
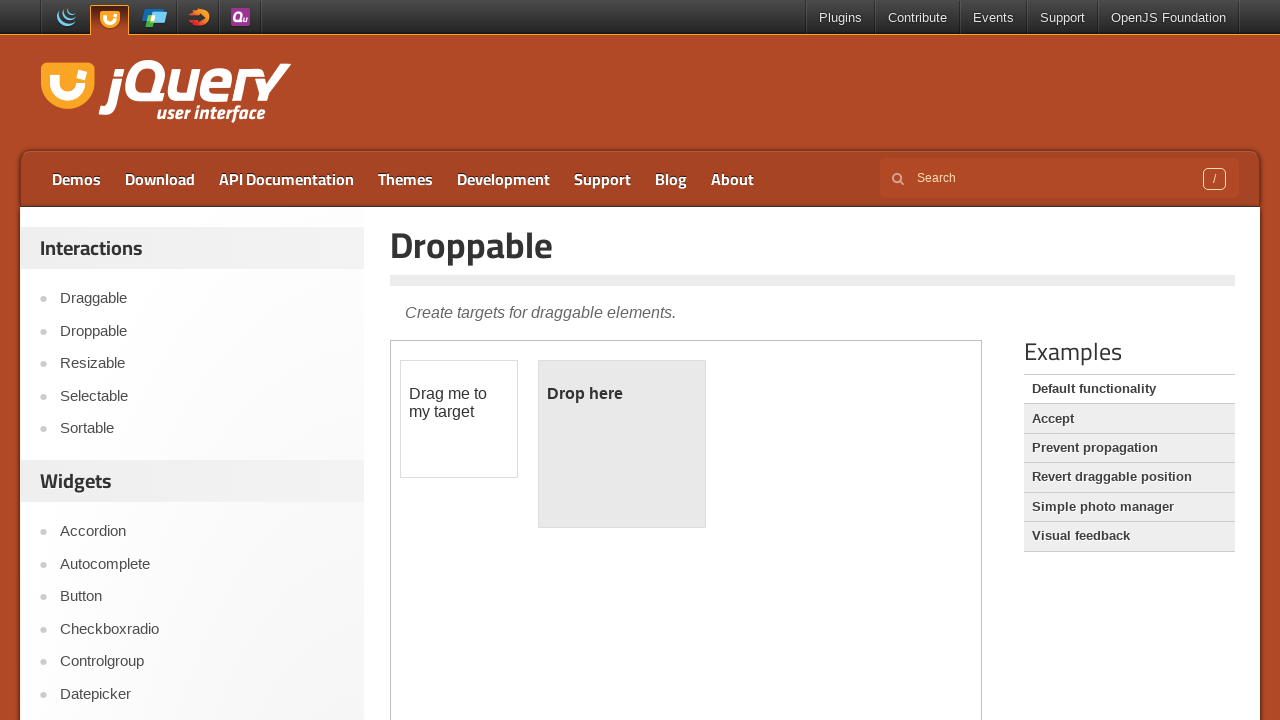

Moved mouse to center of source element at (459, 419)
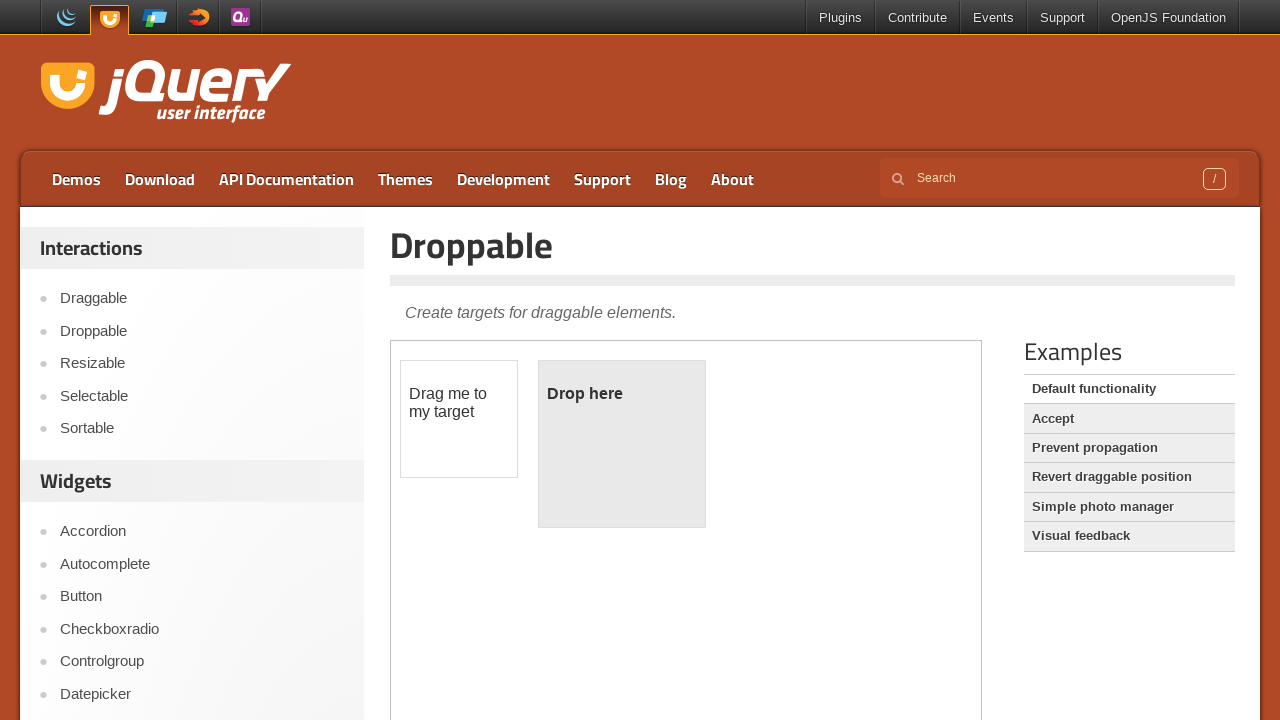

Mouse button pressed down on source element at (459, 419)
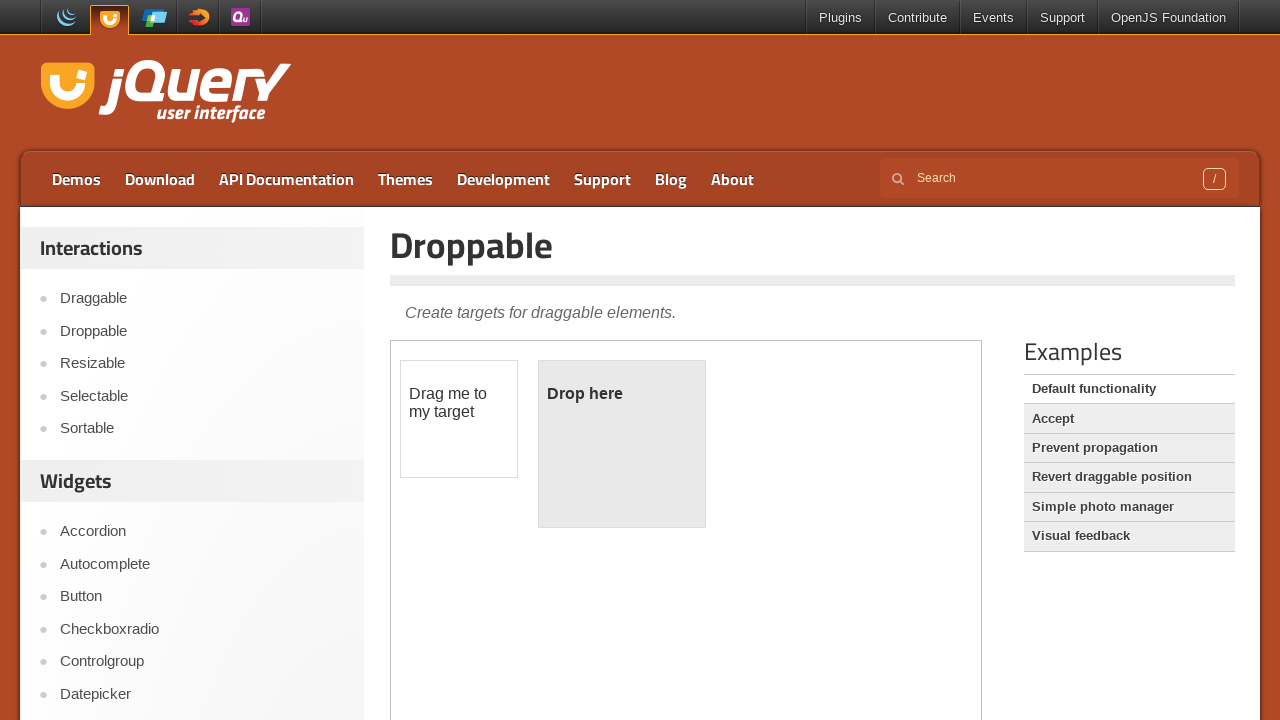

Dragged element to center of target droppable area at (622, 444)
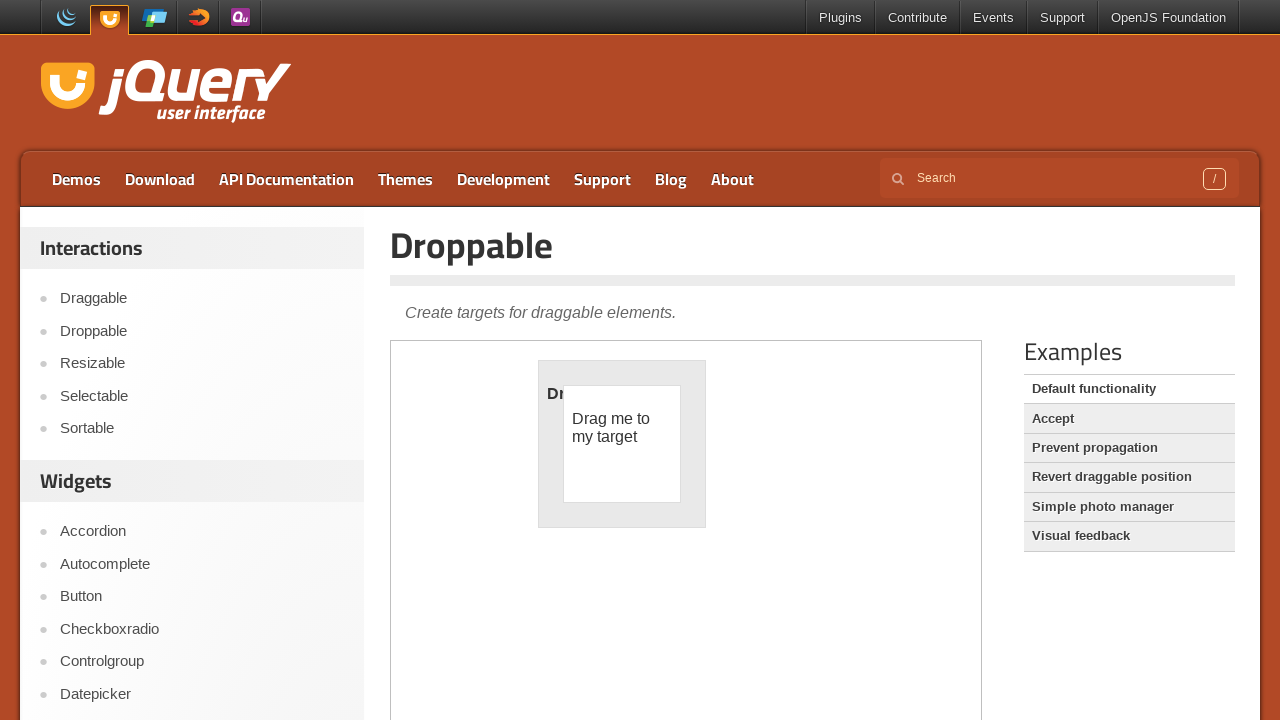

Released mouse button to drop element on target at (622, 444)
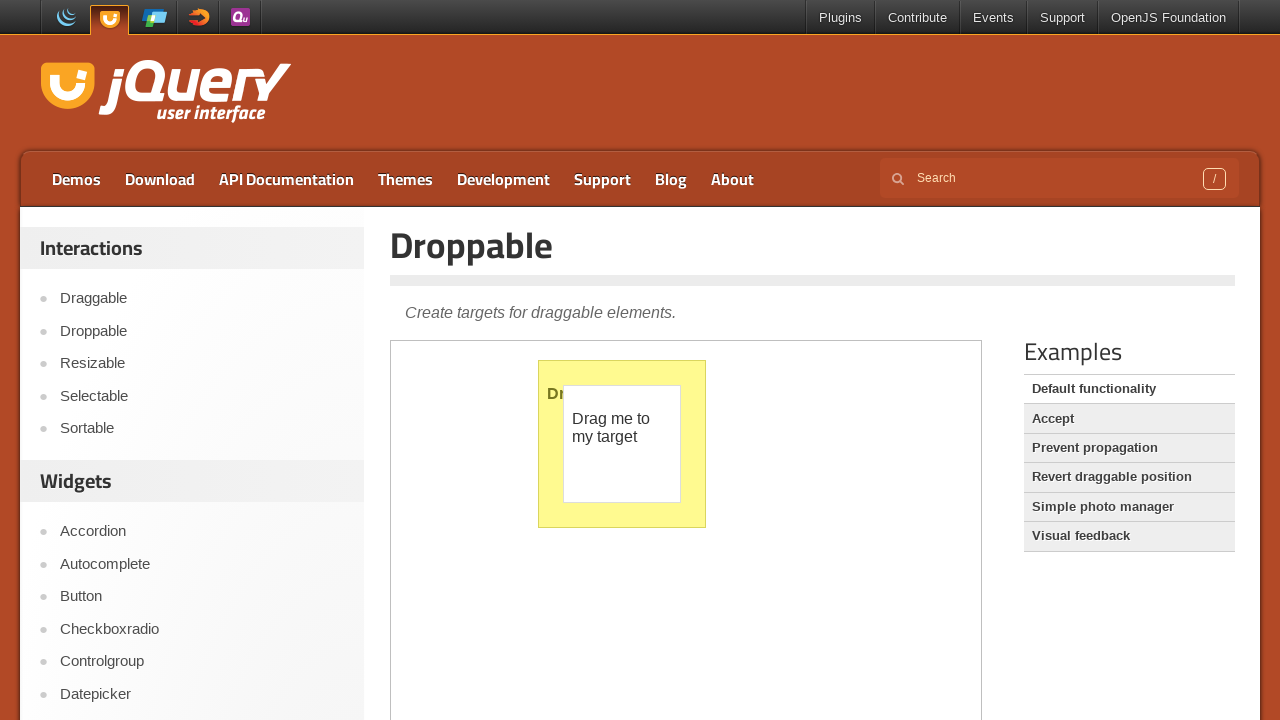

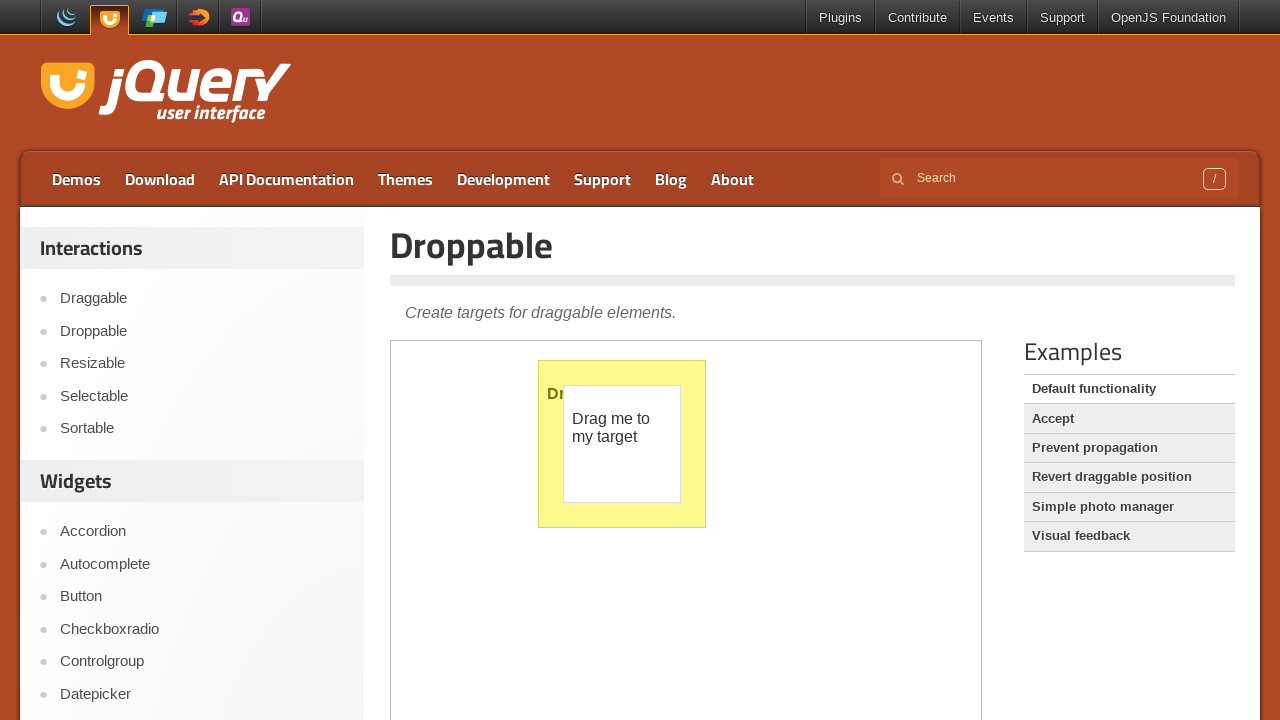